Tests a page with implicit wait by clicking a verify button and checking for a successful verification message

Starting URL: http://suninjuly.github.io/wait1.html

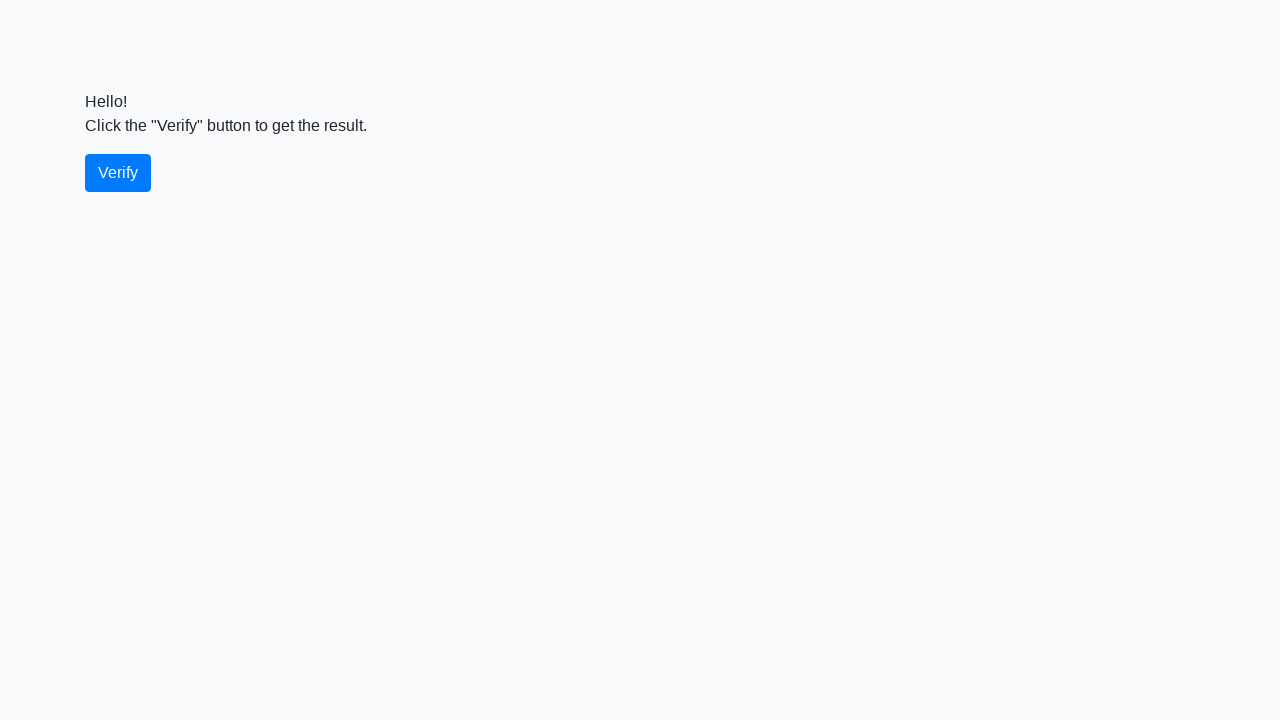

Clicked verify button at (118, 173) on #verify
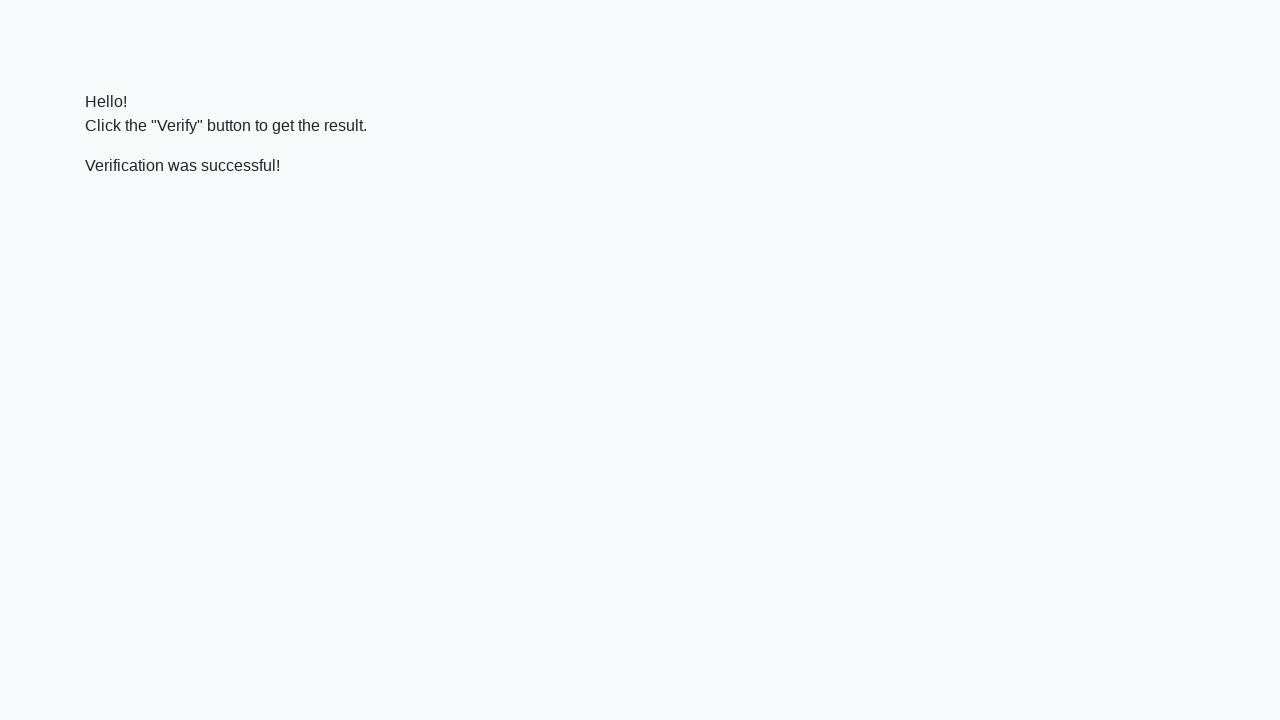

Waited for verification message to appear
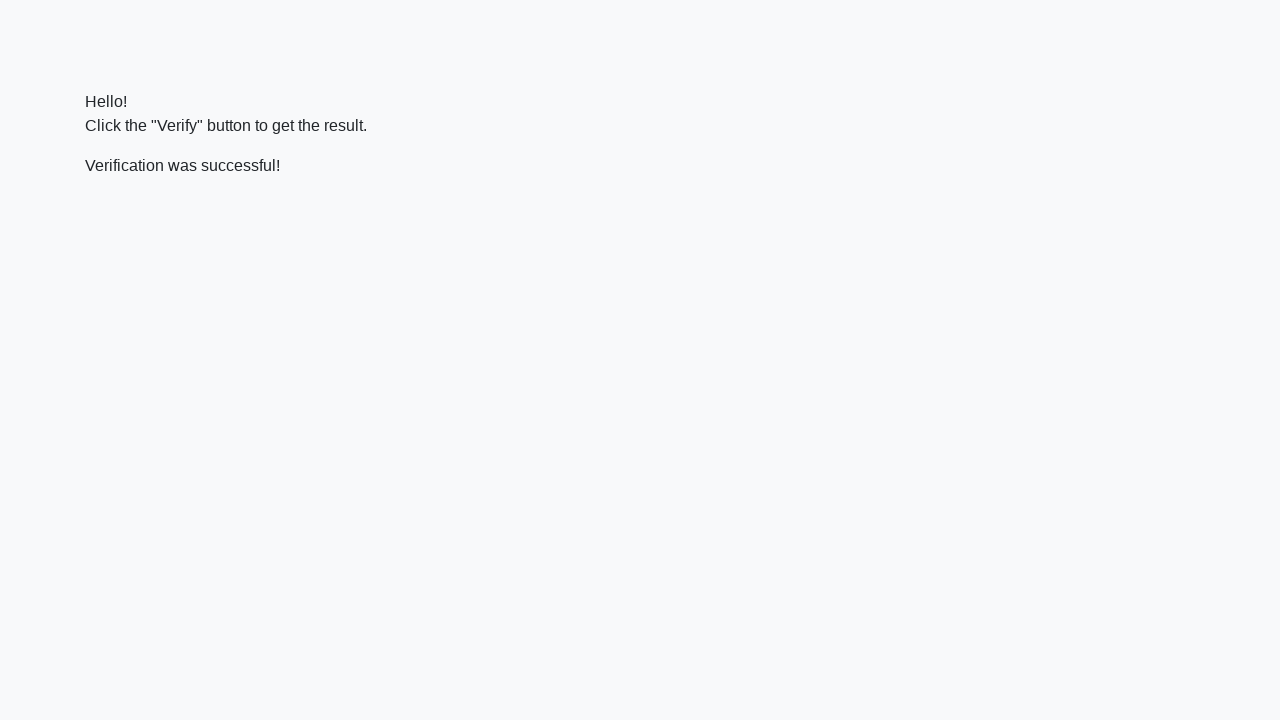

Verified that success message contains 'successful'
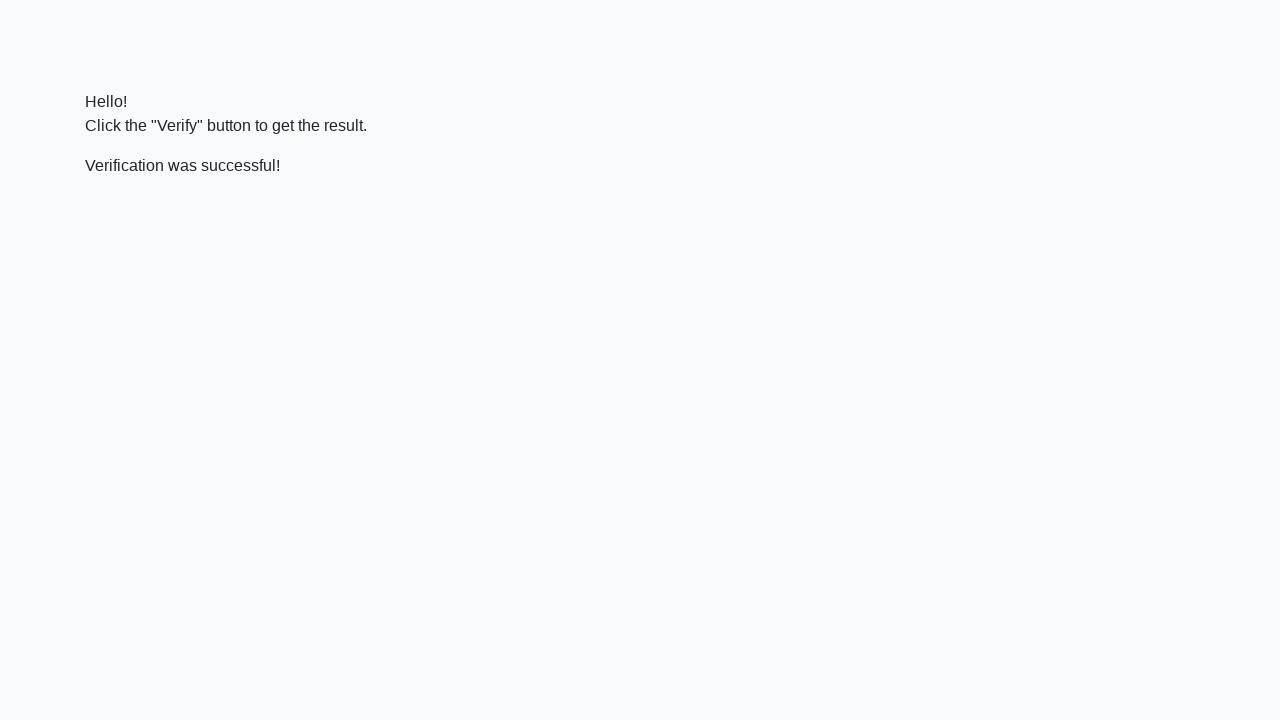

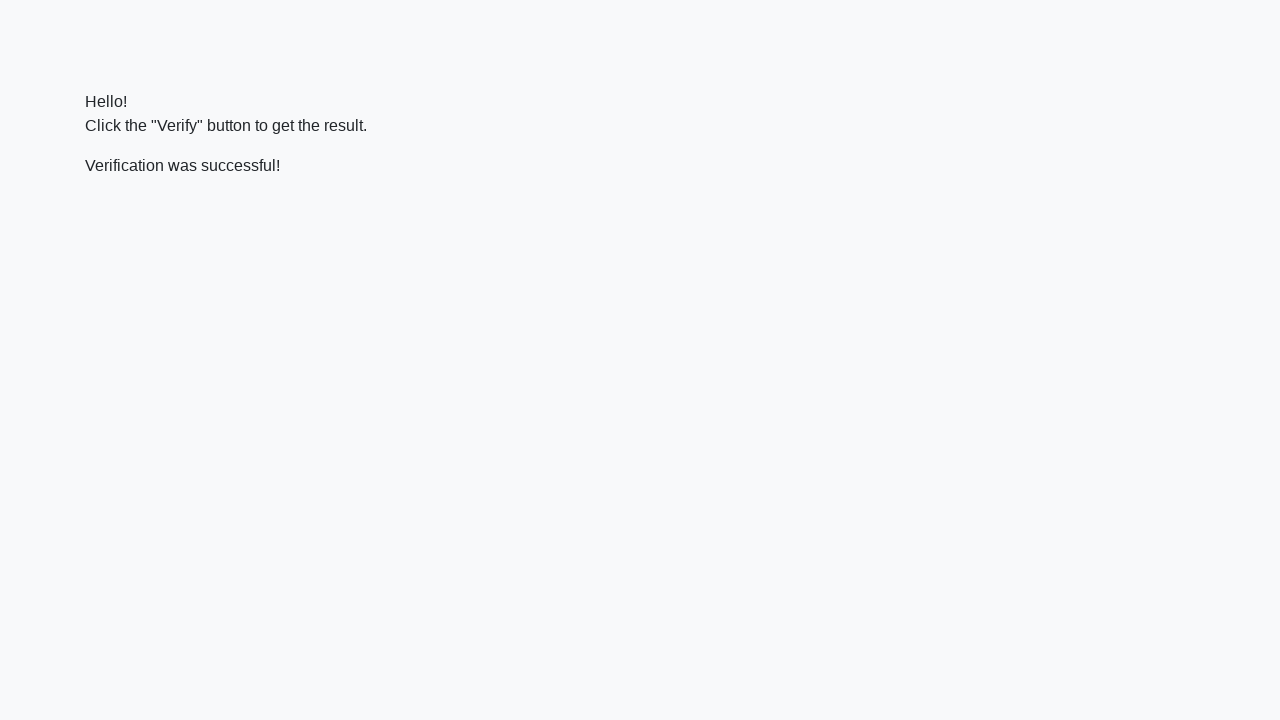